Tests that entered text is trimmed when editing todo items

Starting URL: https://demo.playwright.dev/todomvc

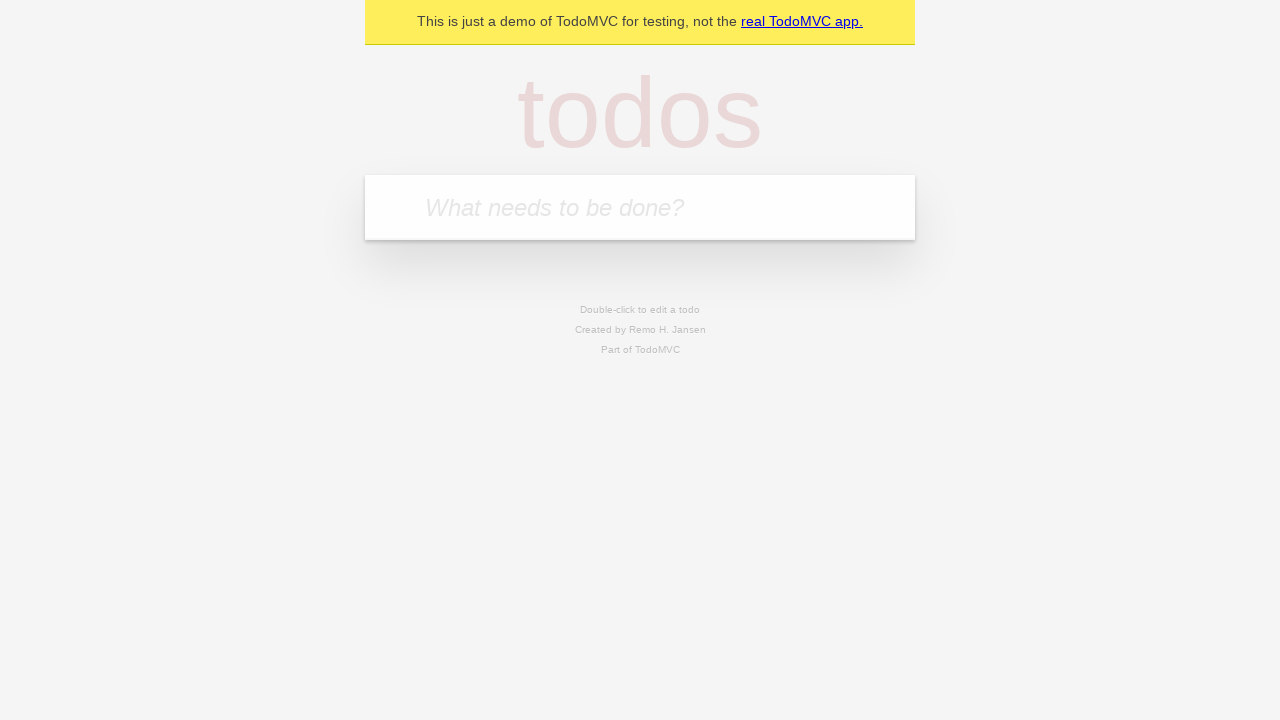

Filled new todo input with 'buy some cheese' on .new-todo
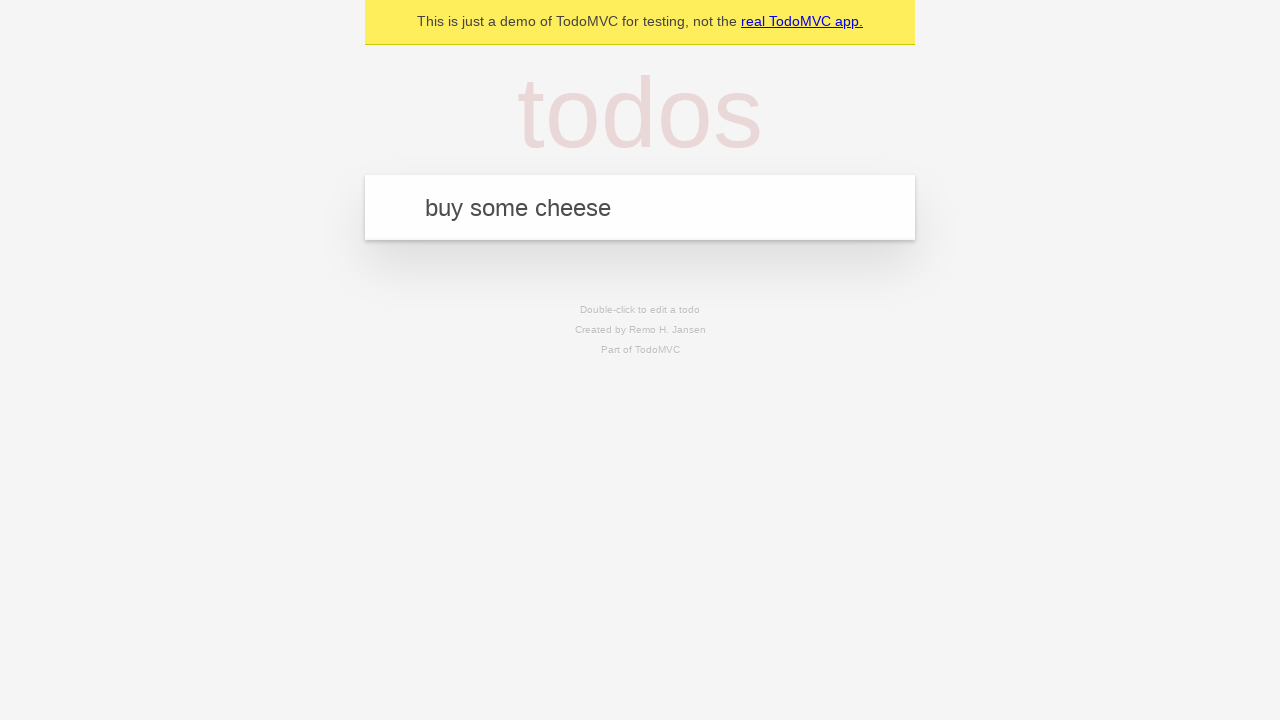

Pressed Enter to create first todo on .new-todo
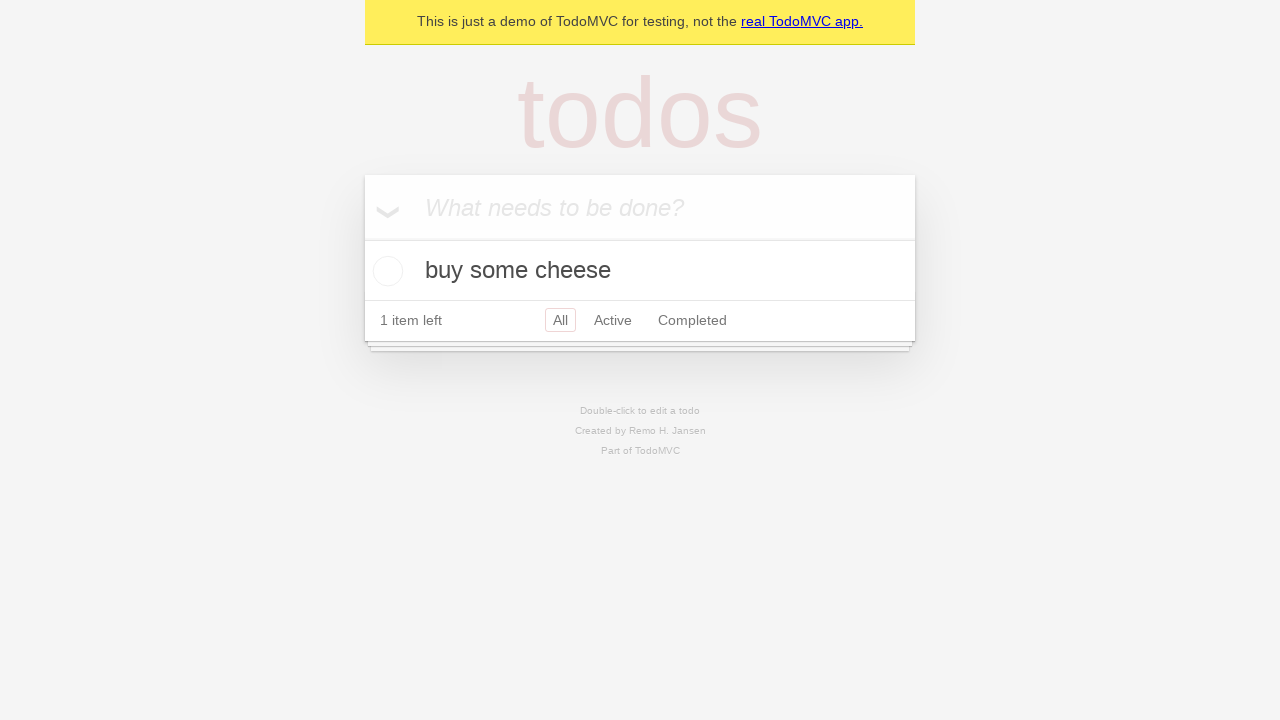

Filled new todo input with 'feed the cat' on .new-todo
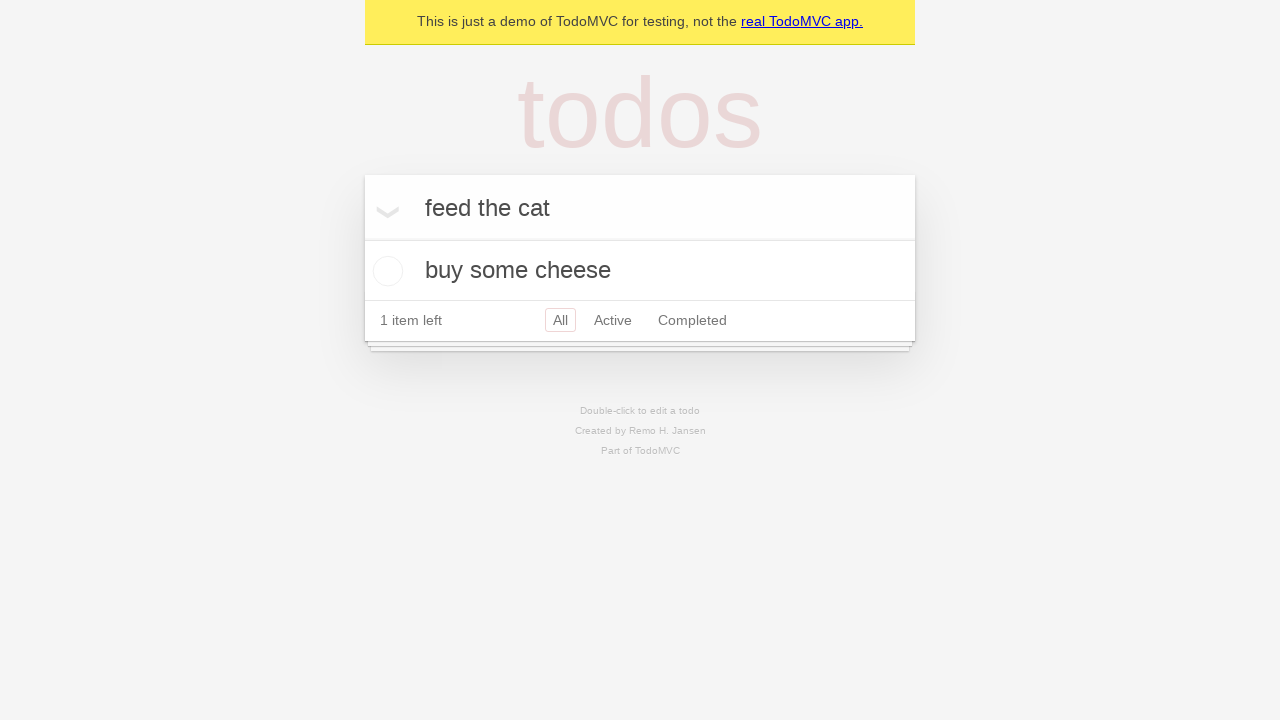

Pressed Enter to create second todo on .new-todo
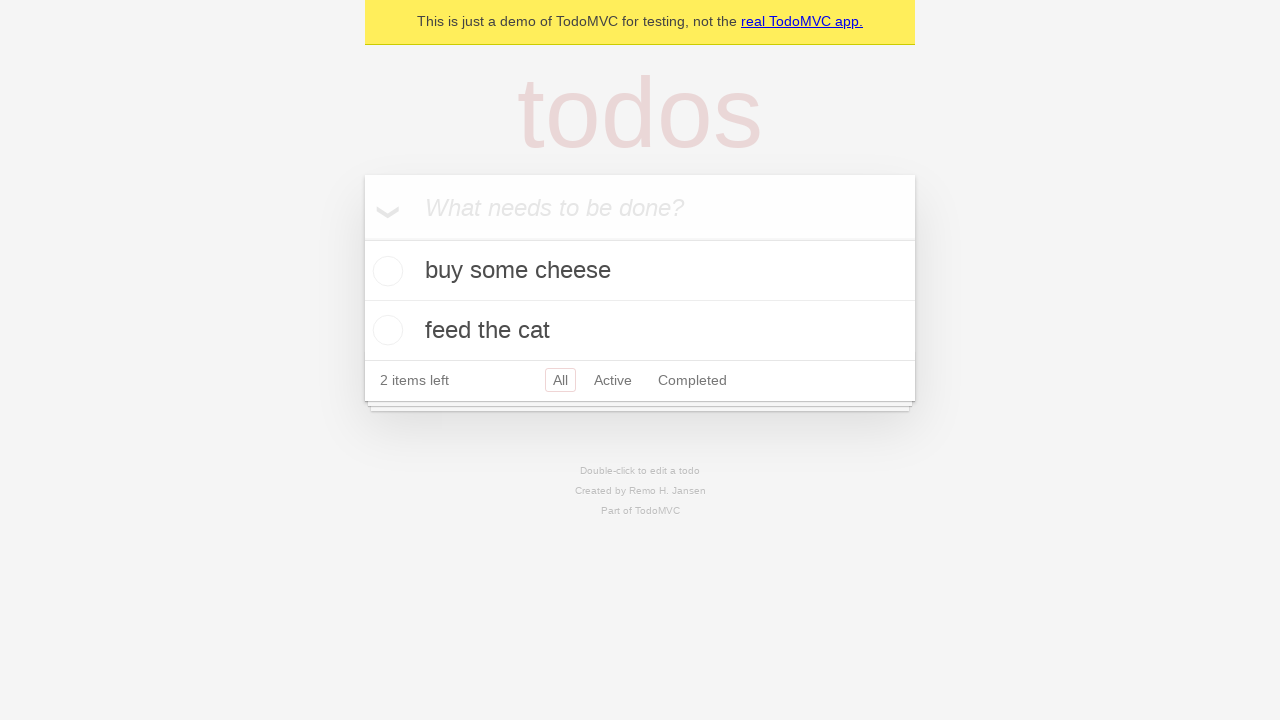

Filled new todo input with 'book a doctors appointment' on .new-todo
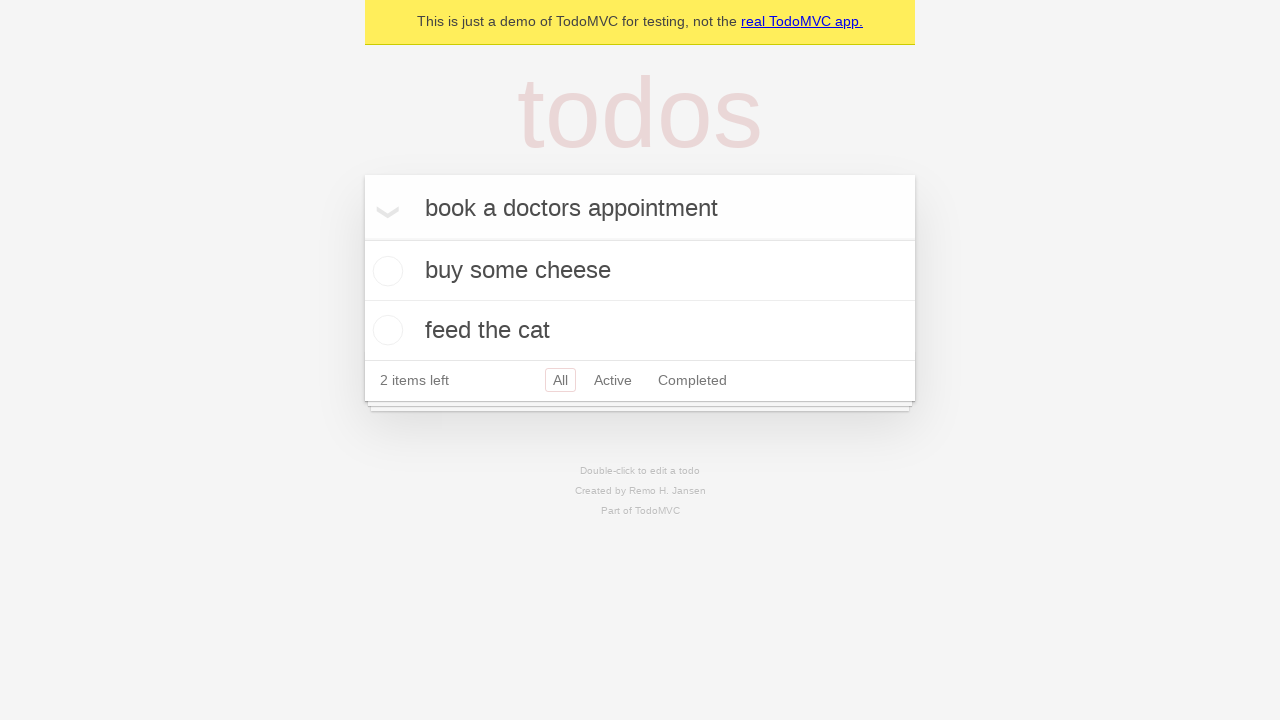

Pressed Enter to create third todo on .new-todo
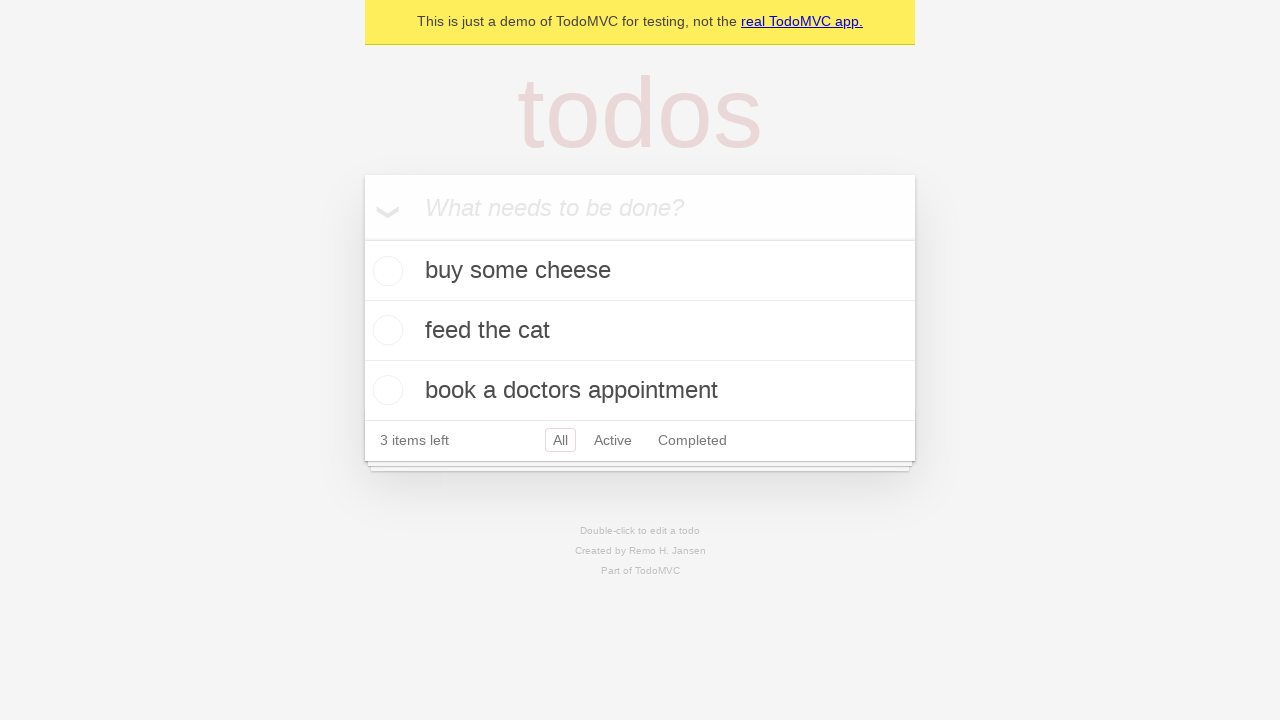

Double-clicked second todo item to enter edit mode at (640, 331) on .todo-list li >> nth=1
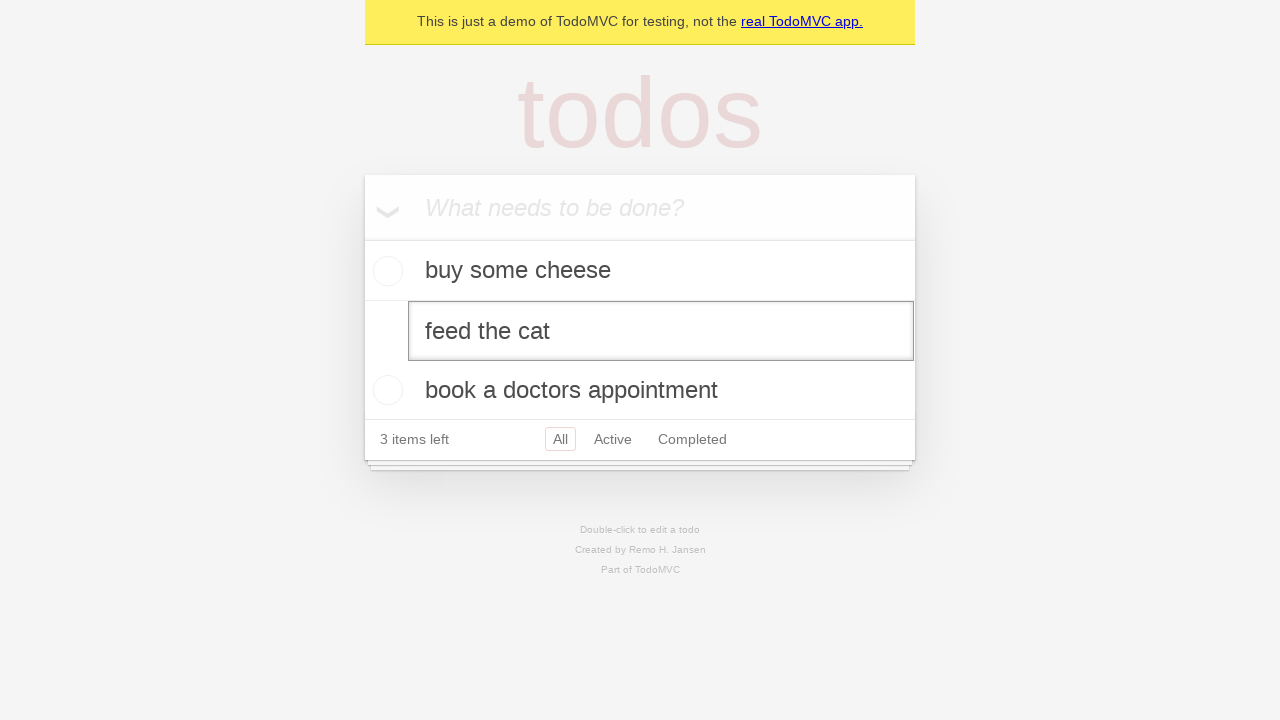

Filled edit field with text containing leading and trailing whitespace on .todo-list li >> nth=1 >> .edit
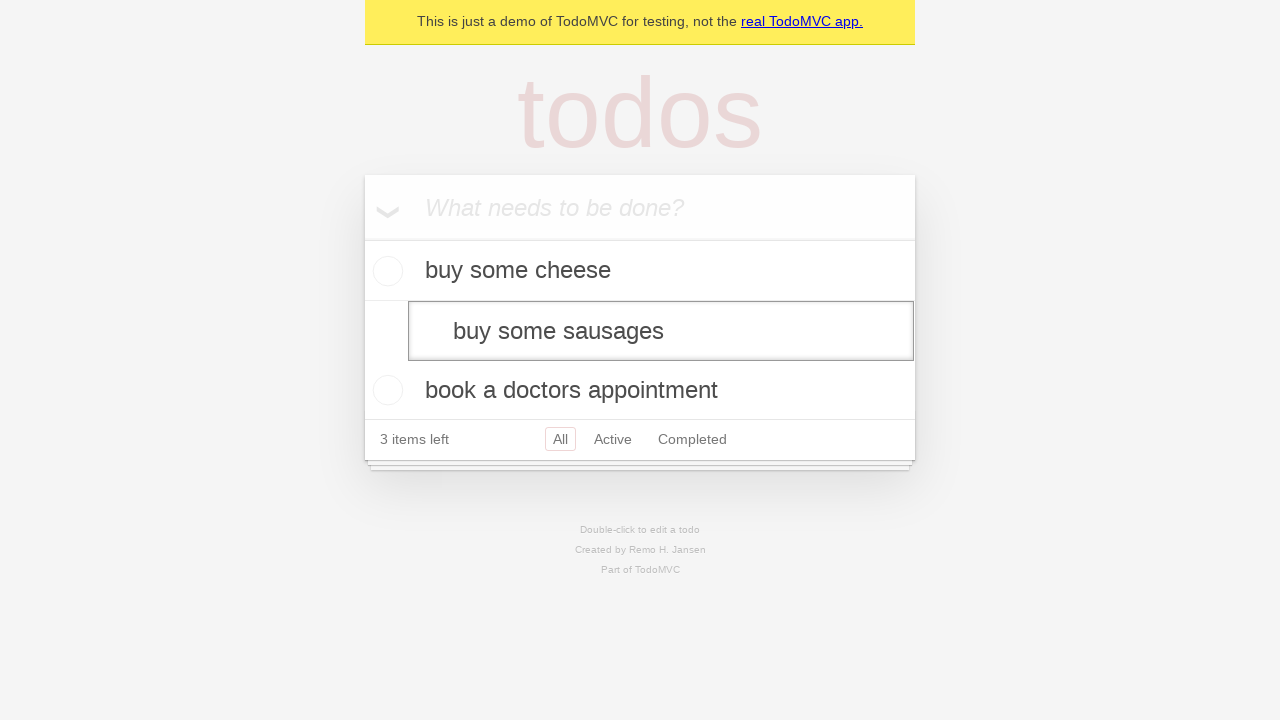

Pressed Enter to save edited todo with whitespace on .todo-list li >> nth=1 >> .edit
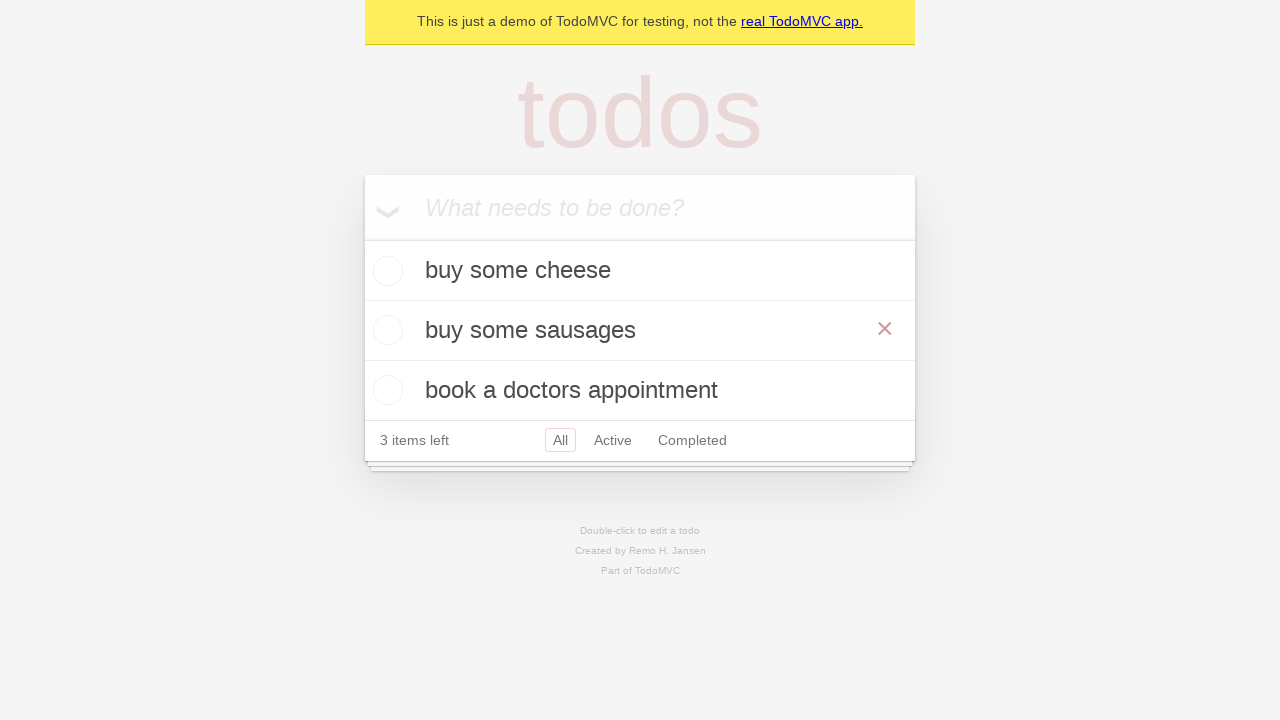

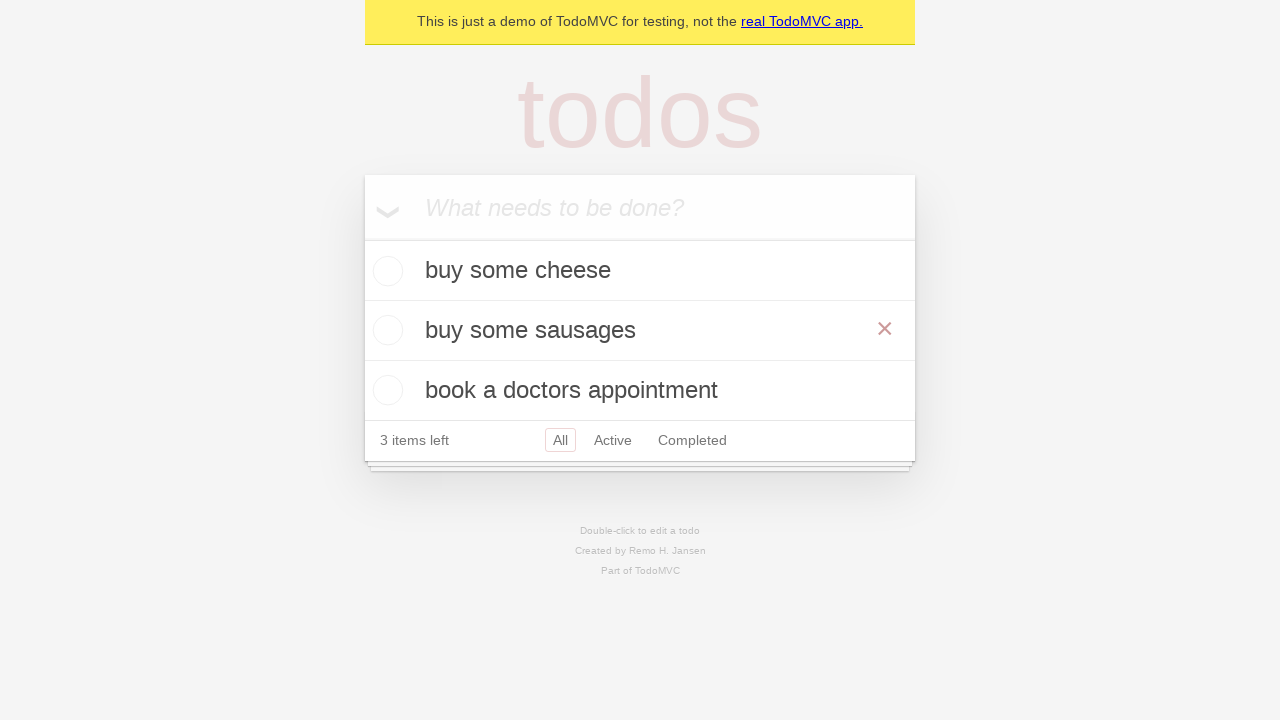